Clears the Full Name input, submits the form, and verifies that no Name output is displayed

Starting URL: https://demoqa.com/elements

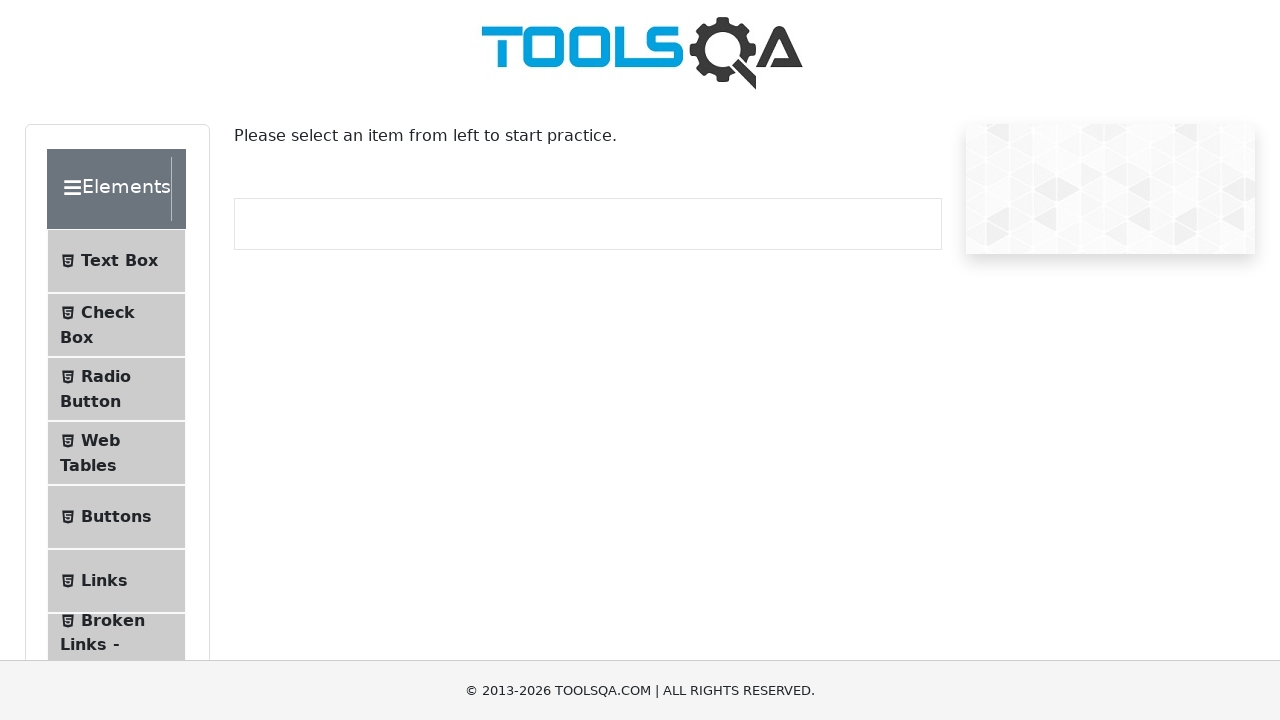

Clicked the Text Box button in menu at (119, 261) on internal:text="Text Box"i
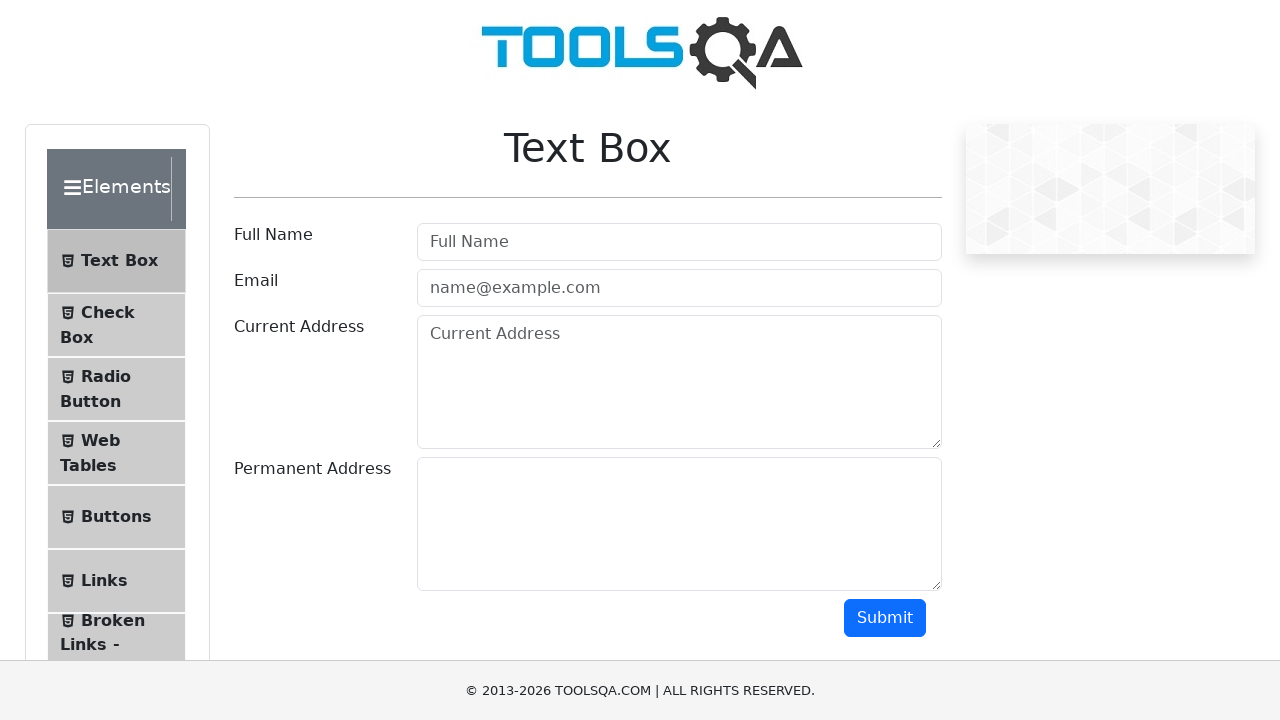

Text Box page loaded successfully
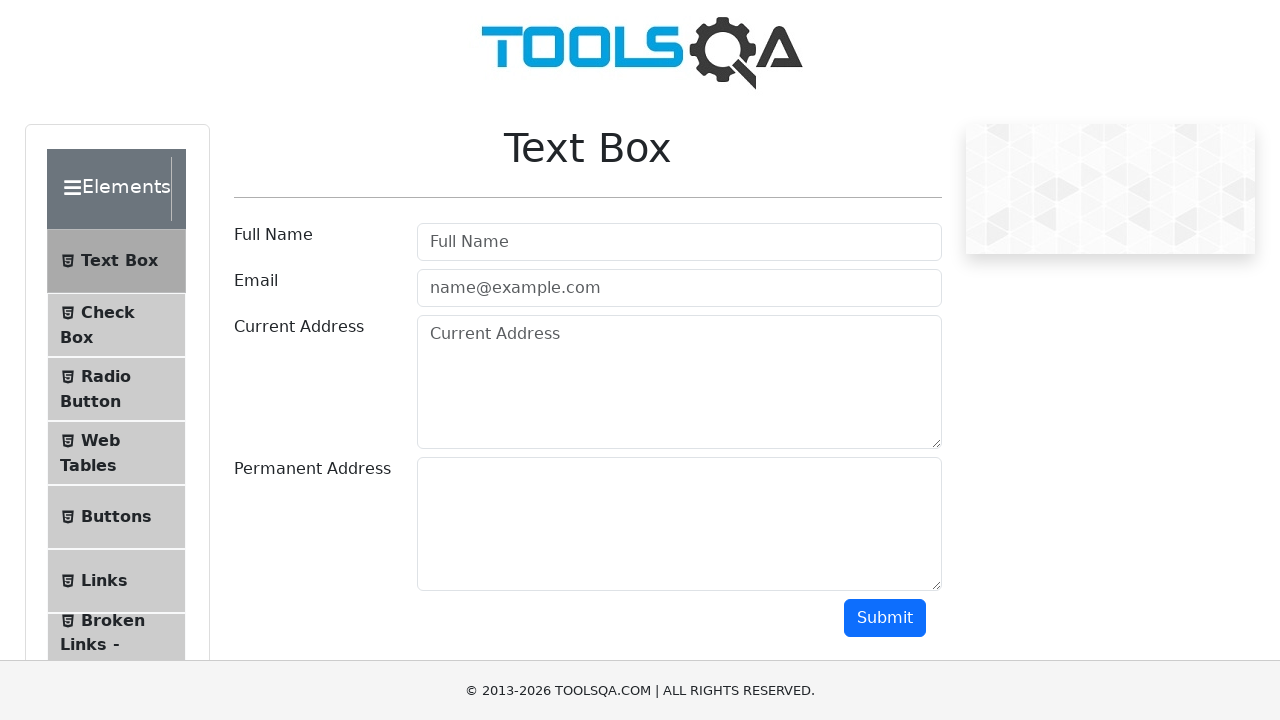

Cleared the Full Name input field on internal:attr=[placeholder="Full Name"i]
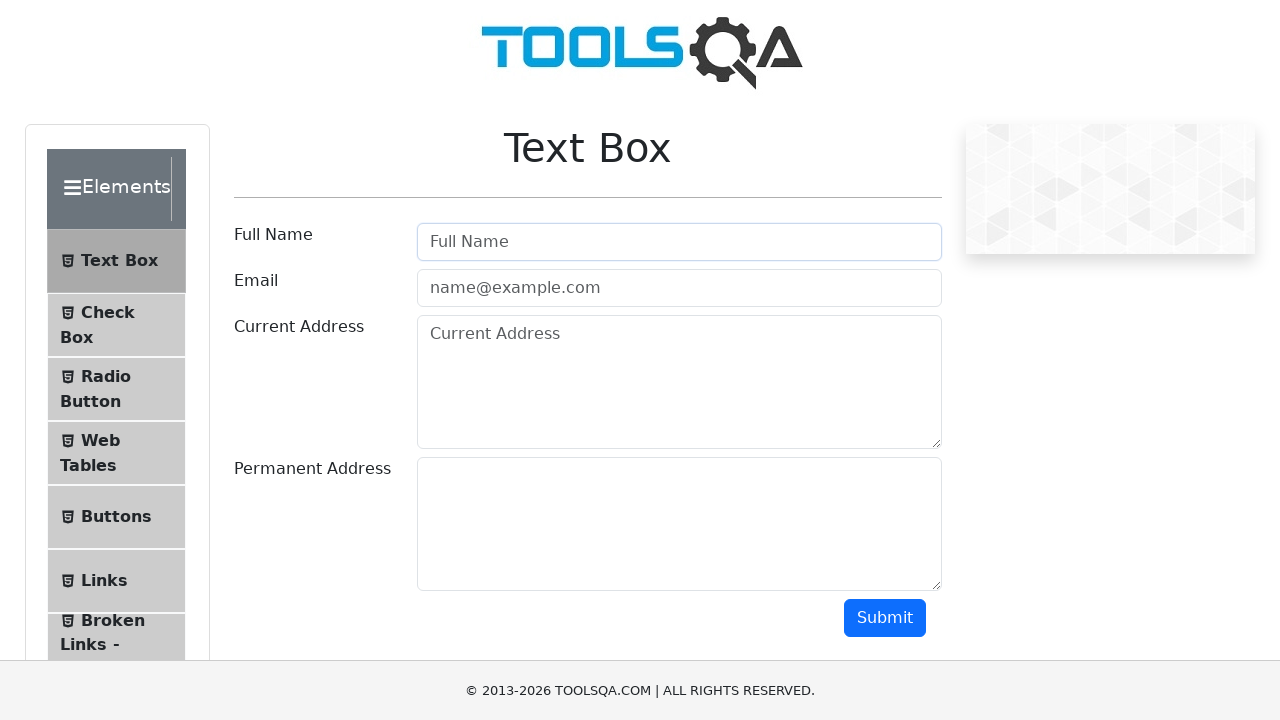

Clicked the Submit button at (885, 618) on internal:role=button[name="Submit"i]
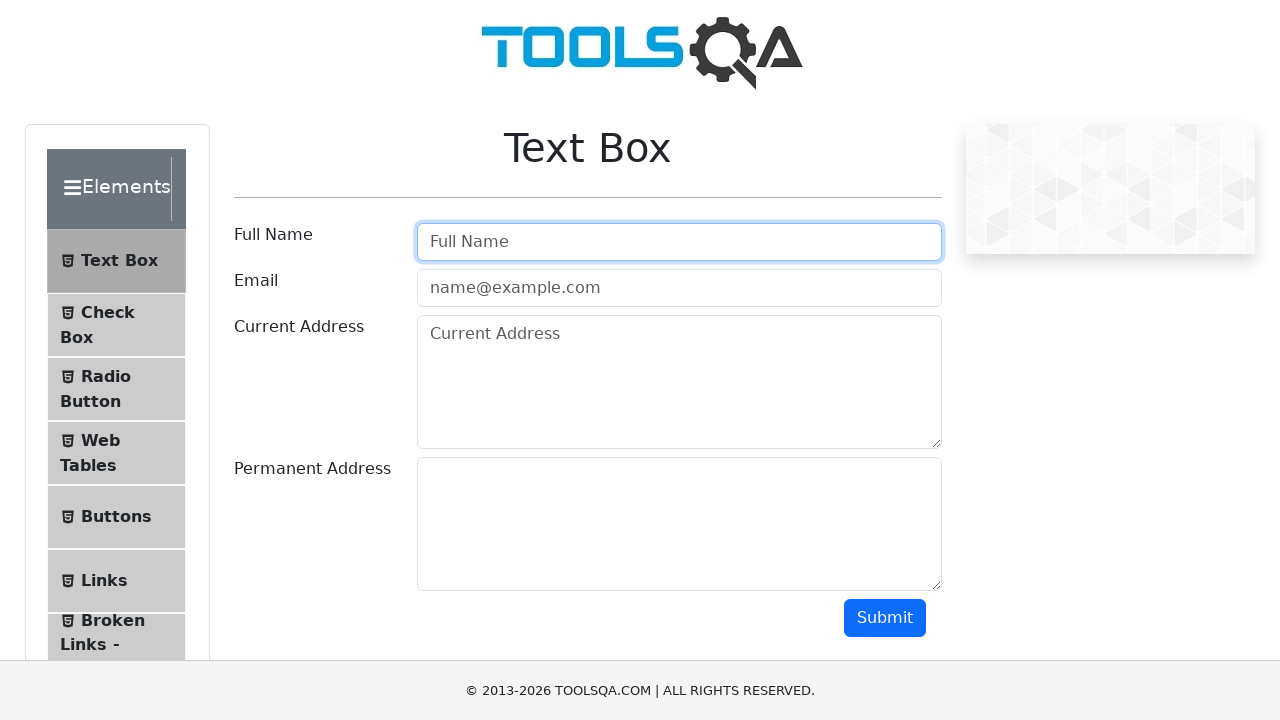

Waited 500ms for form submission to complete
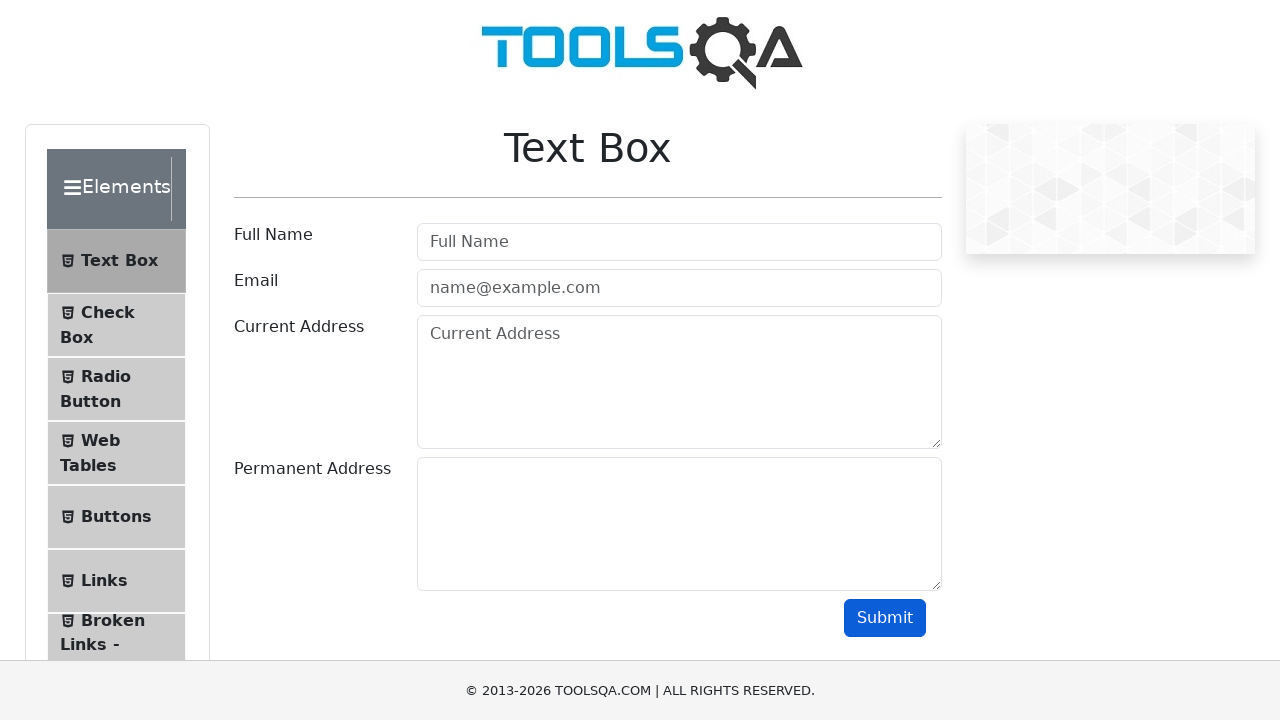

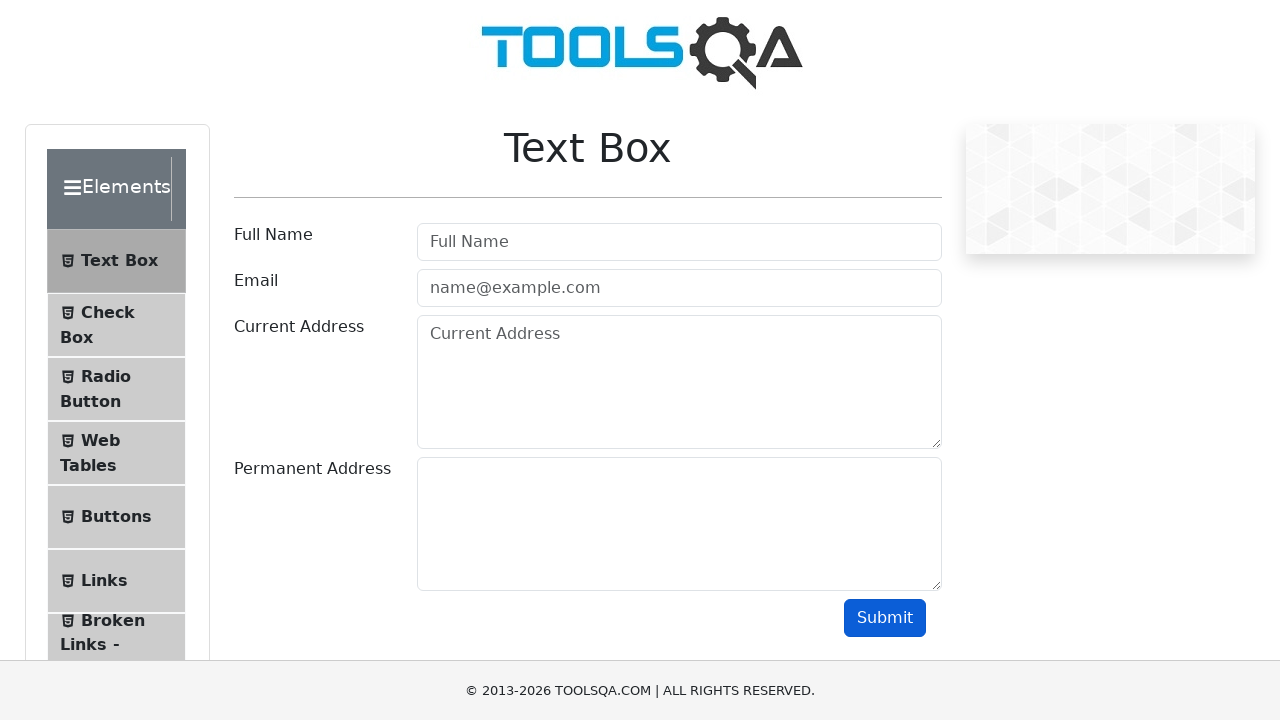